Tests navigation from CryptPad homepage to the contact page

Starting URL: https://cryptpad.fr

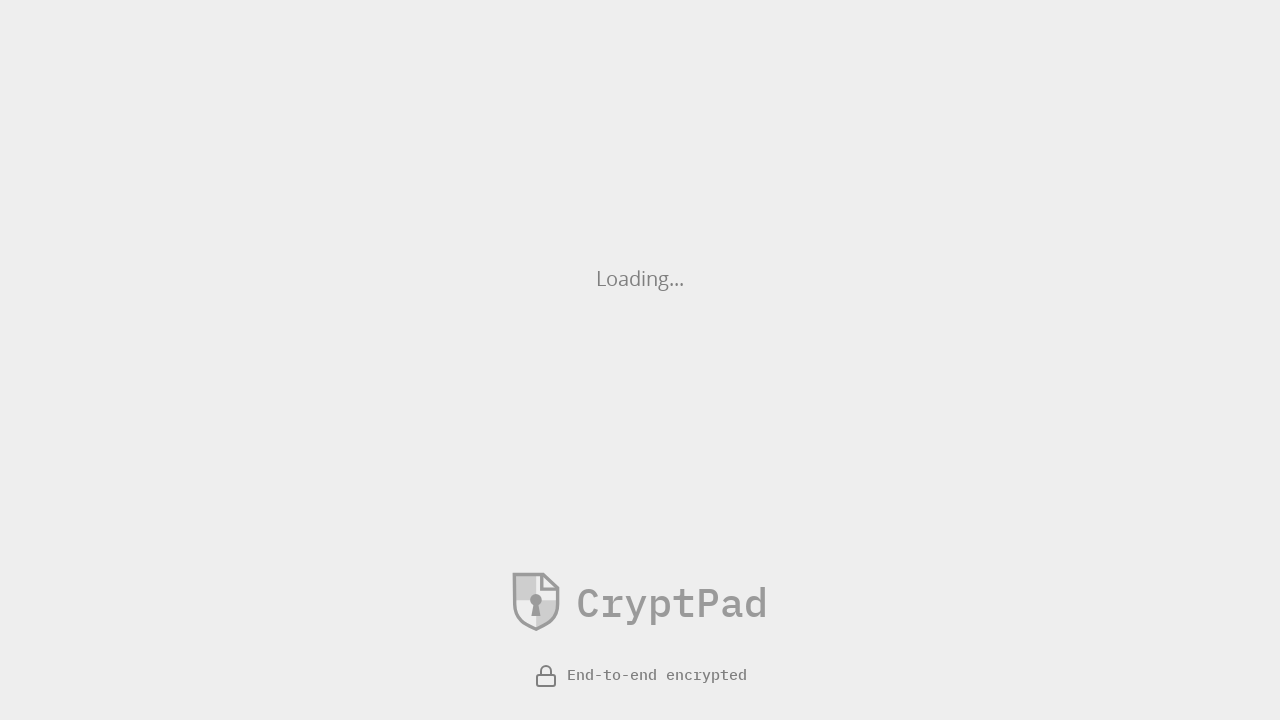

Contact link appeared on homepage
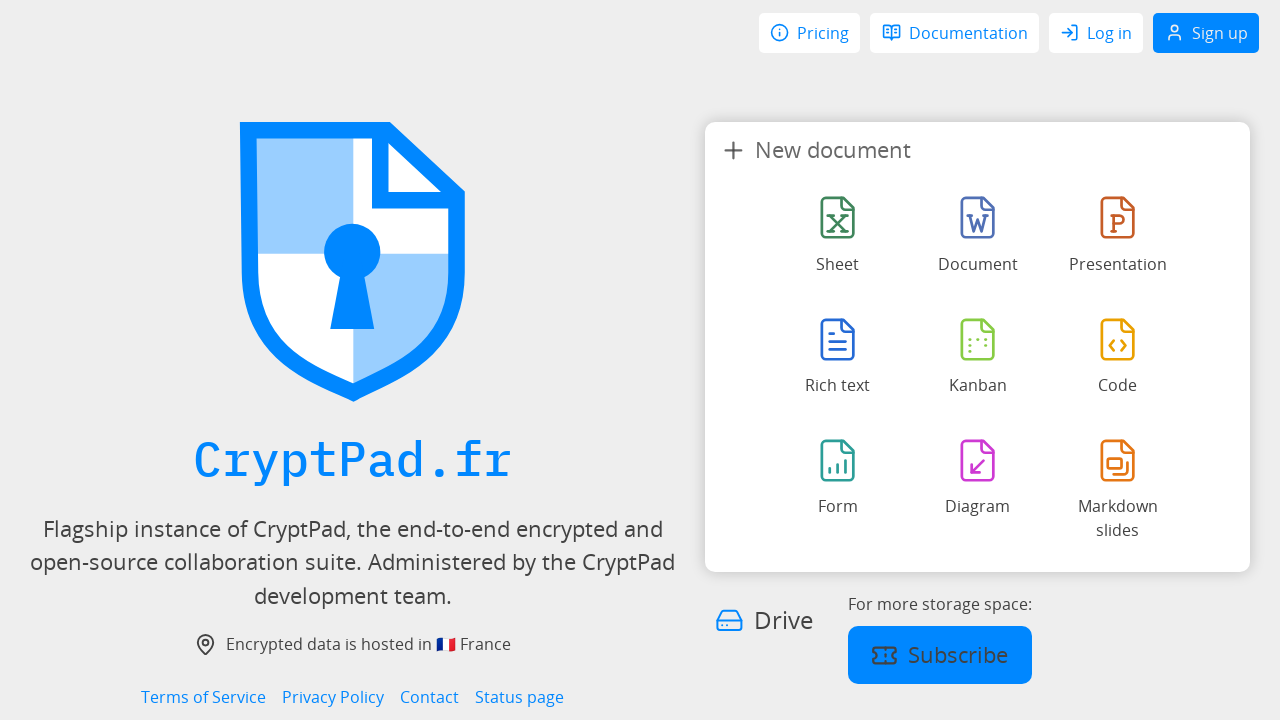

Clicked Contact link on CryptPad homepage at (430, 697) on internal:role=link[name="Contact"i]
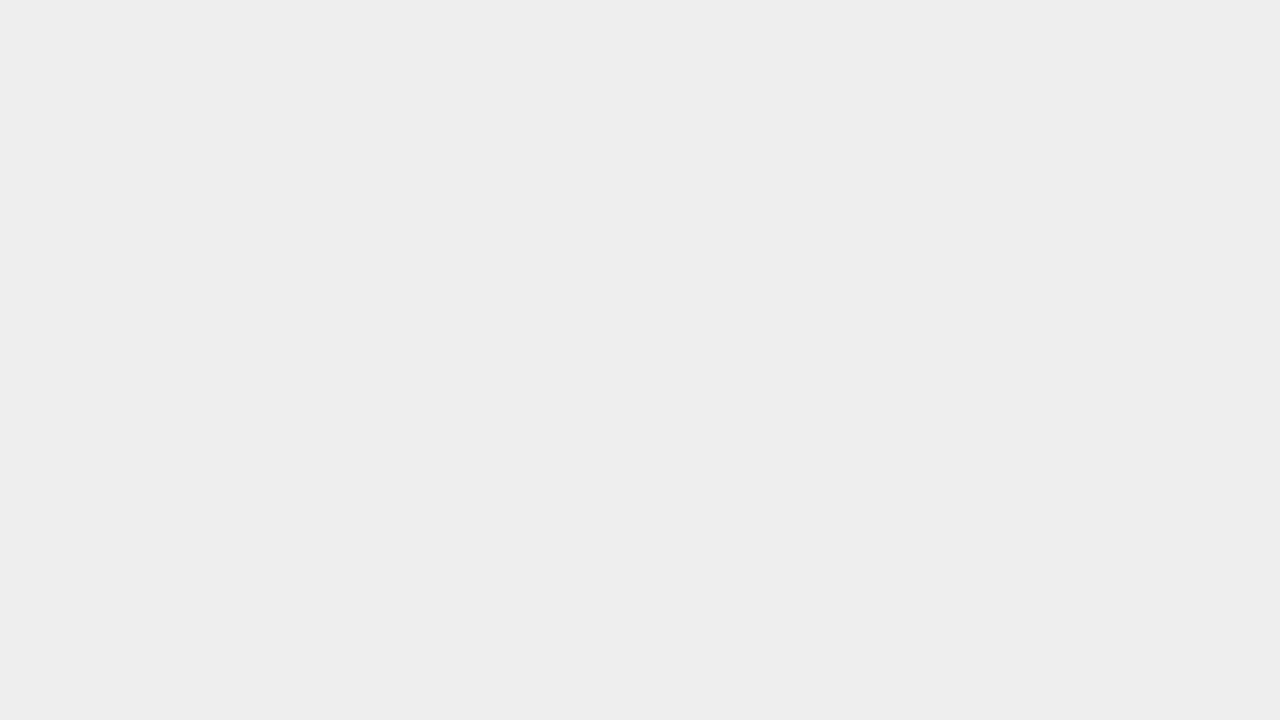

Successfully navigated to contact page
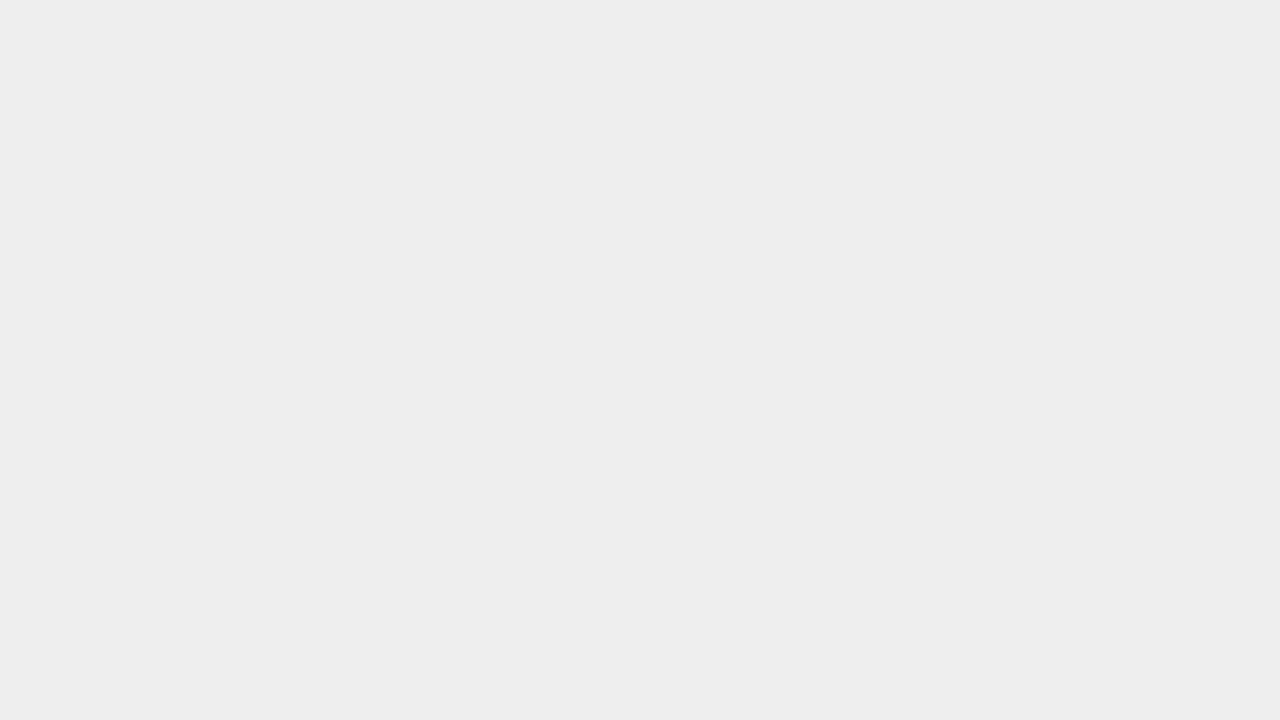

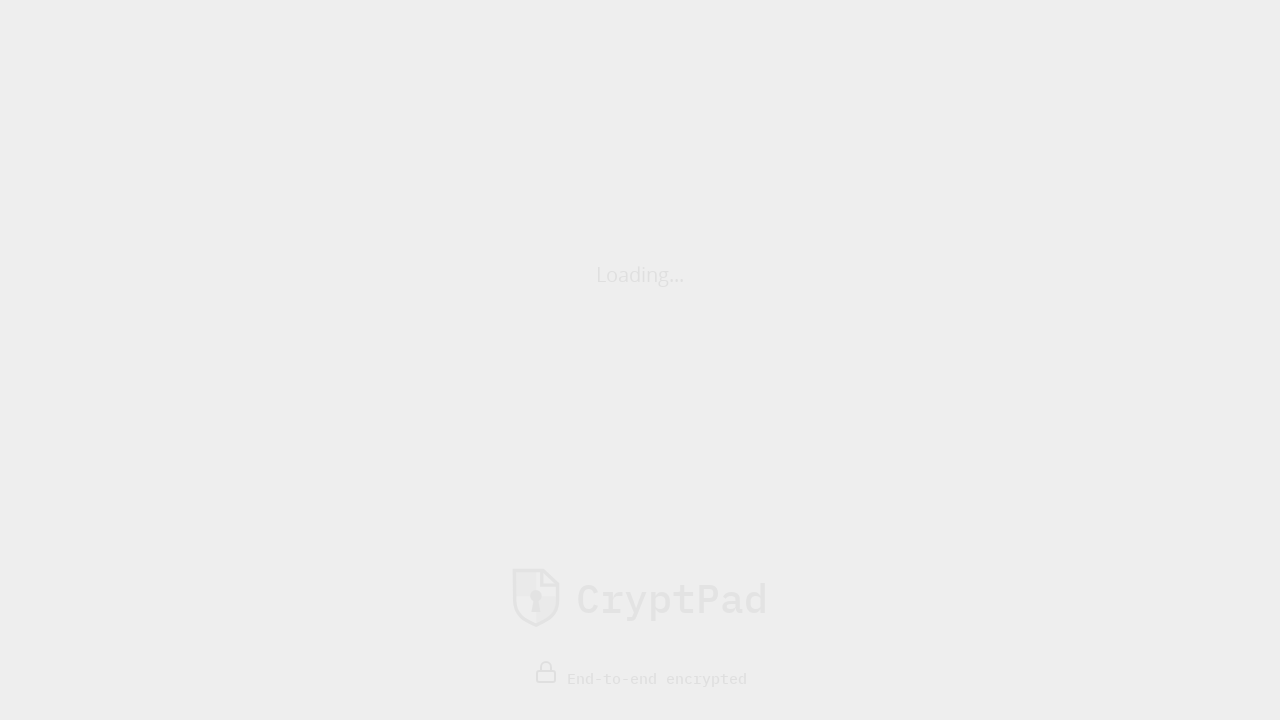